Navigates to Demoblaze e-commerce demo site and verifies that product listings are displayed on the homepage

Starting URL: https://demoblaze.com/

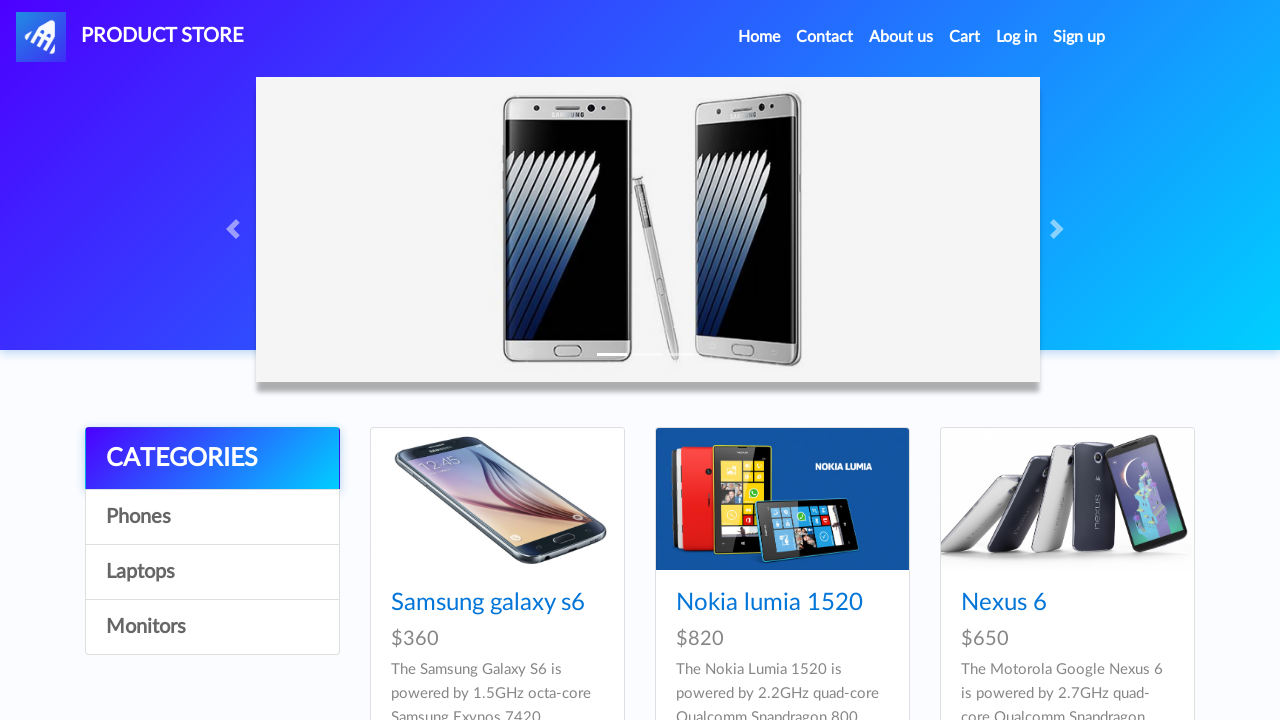

Navigated to Demoblaze e-commerce homepage
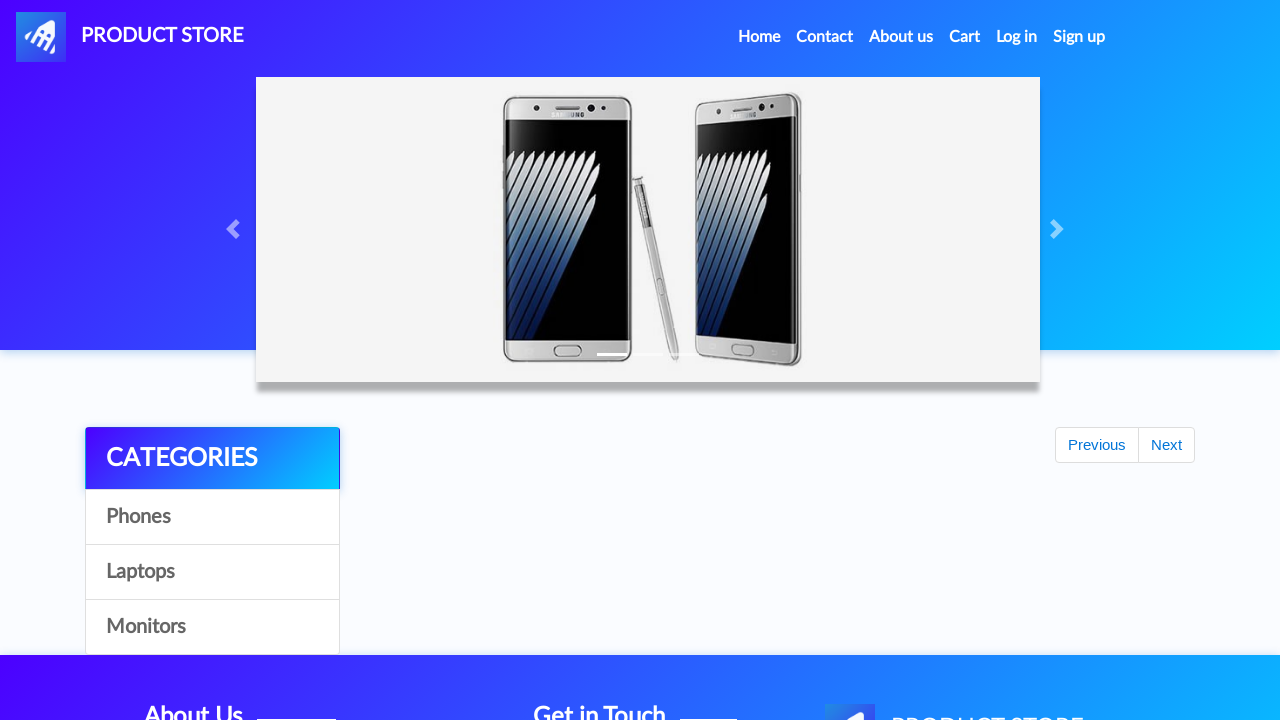

Product listings loaded on homepage
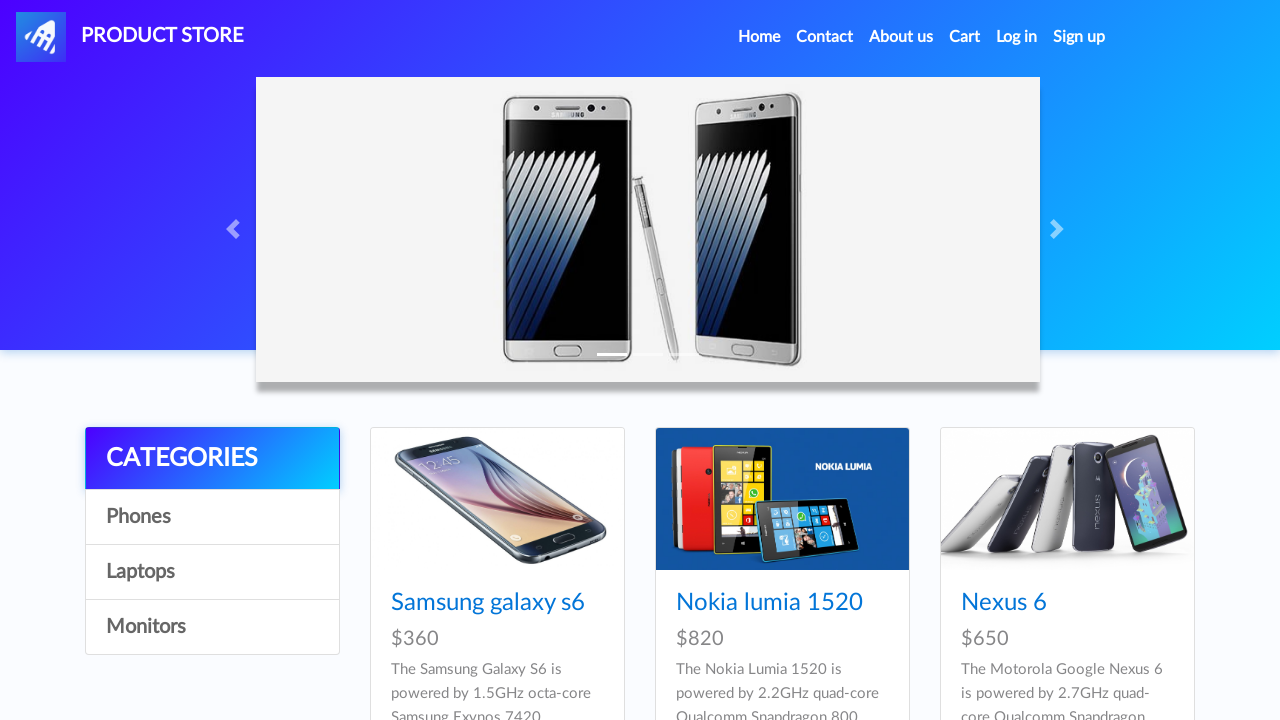

Located product elements
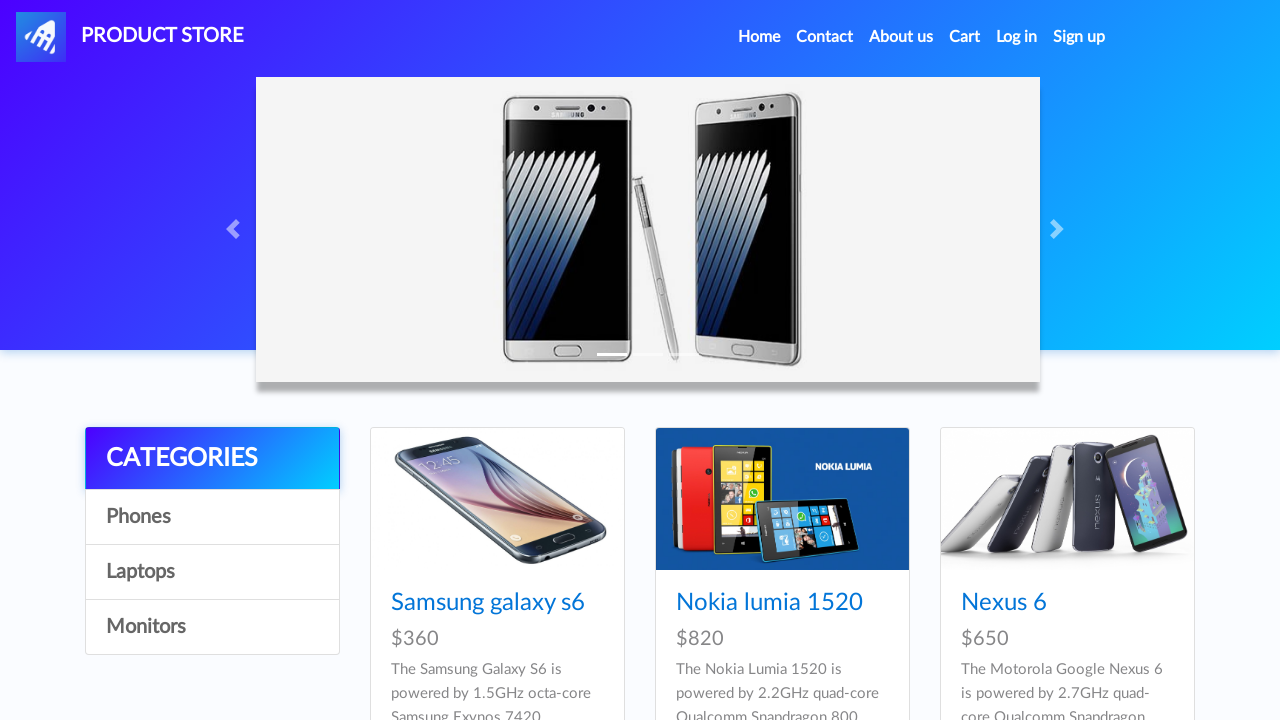

First product element is ready
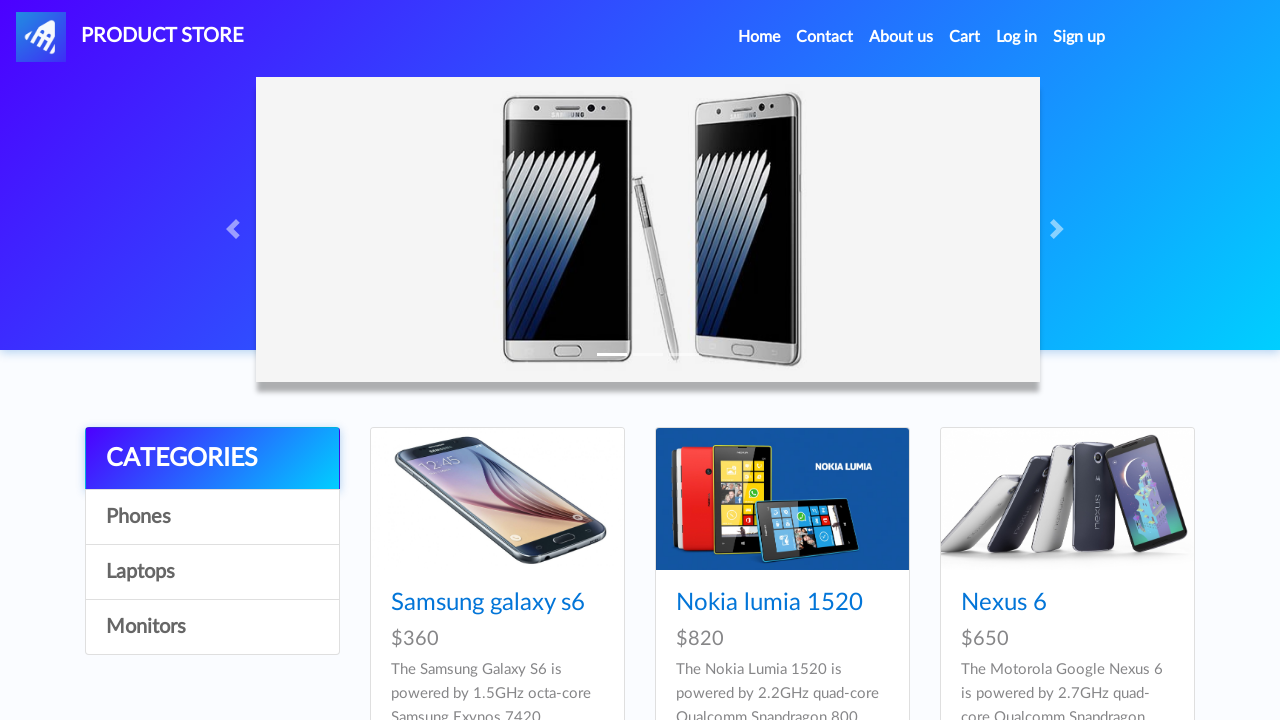

Verified that products are displayed on homepage
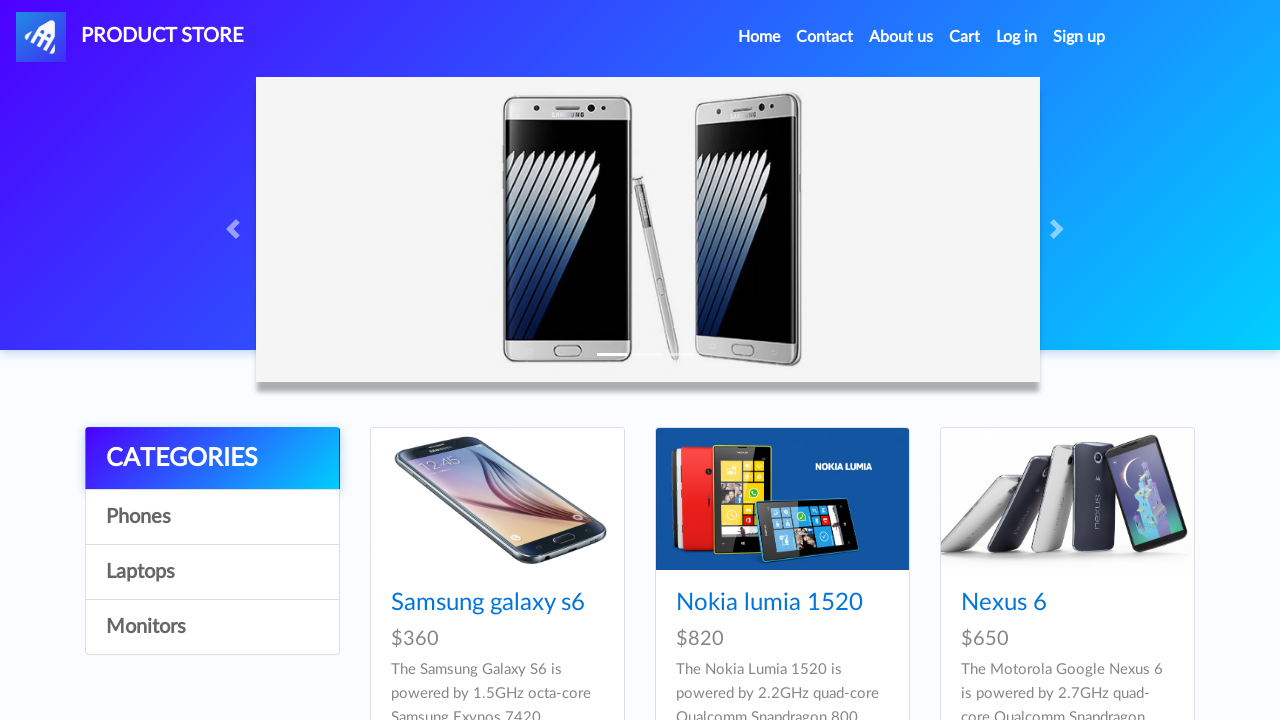

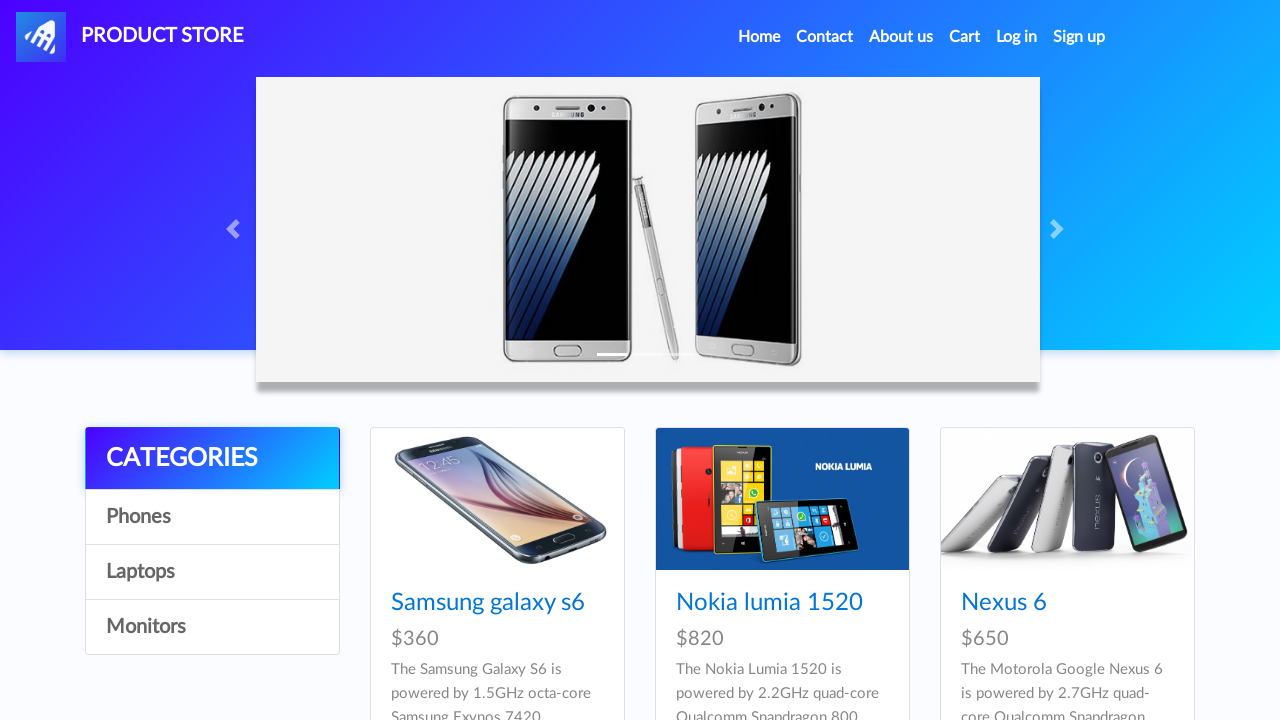